Navigates to MakeMyTrip travel booking website and maximizes the browser window

Starting URL: https://www.makemytrip.com/

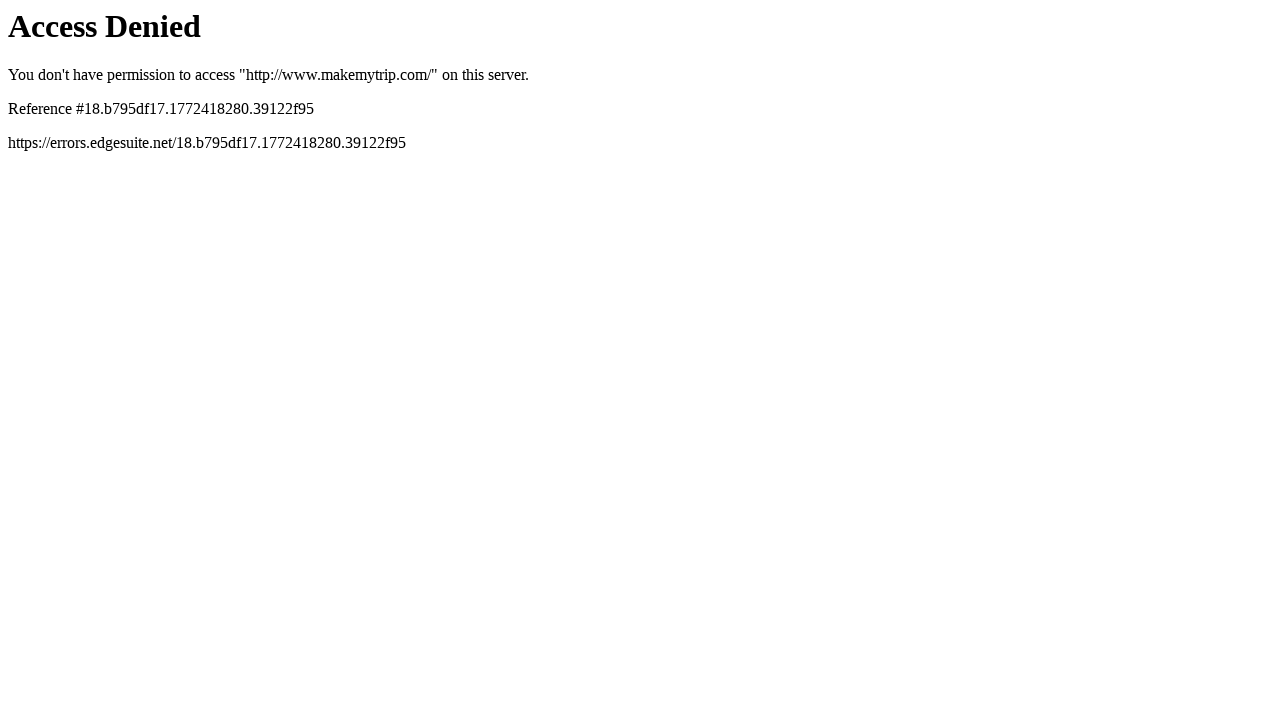

Set viewport to 1920x1080 to maximize browser window
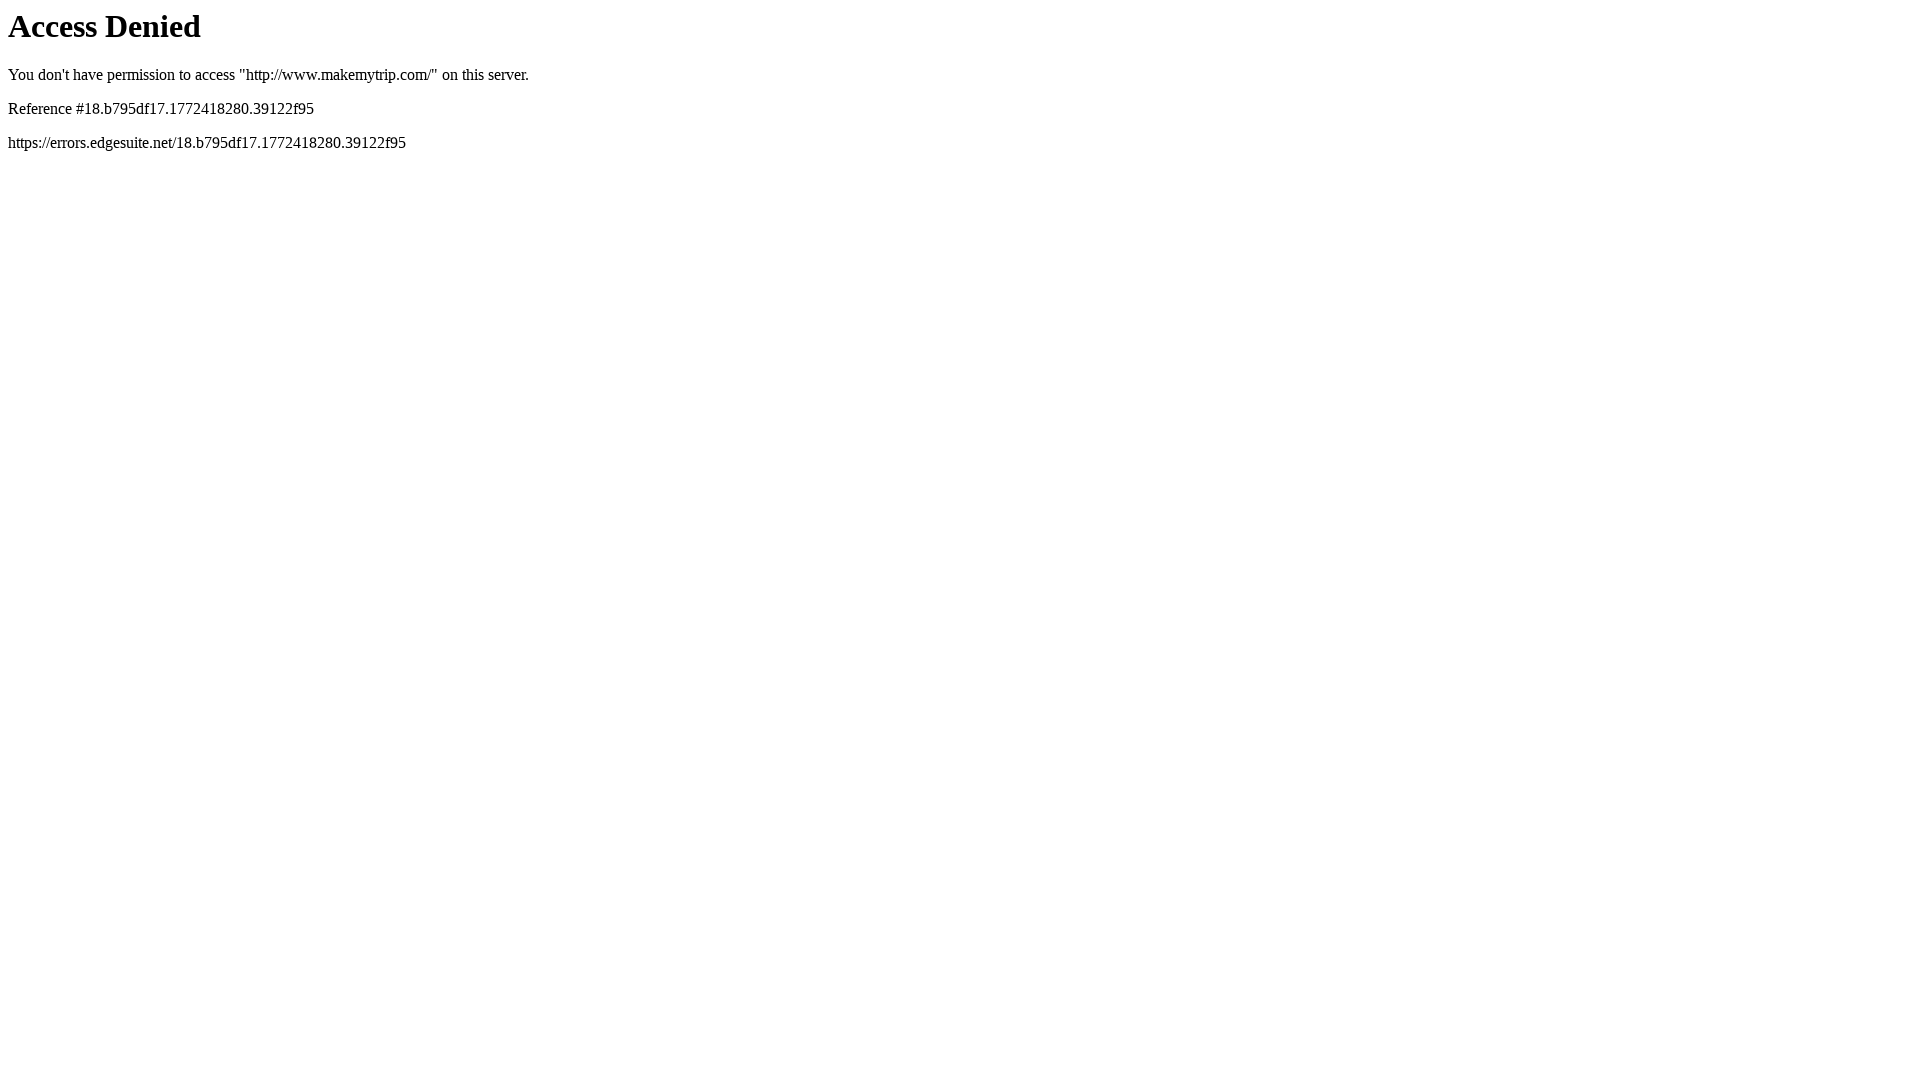

MakeMyTrip page loaded successfully
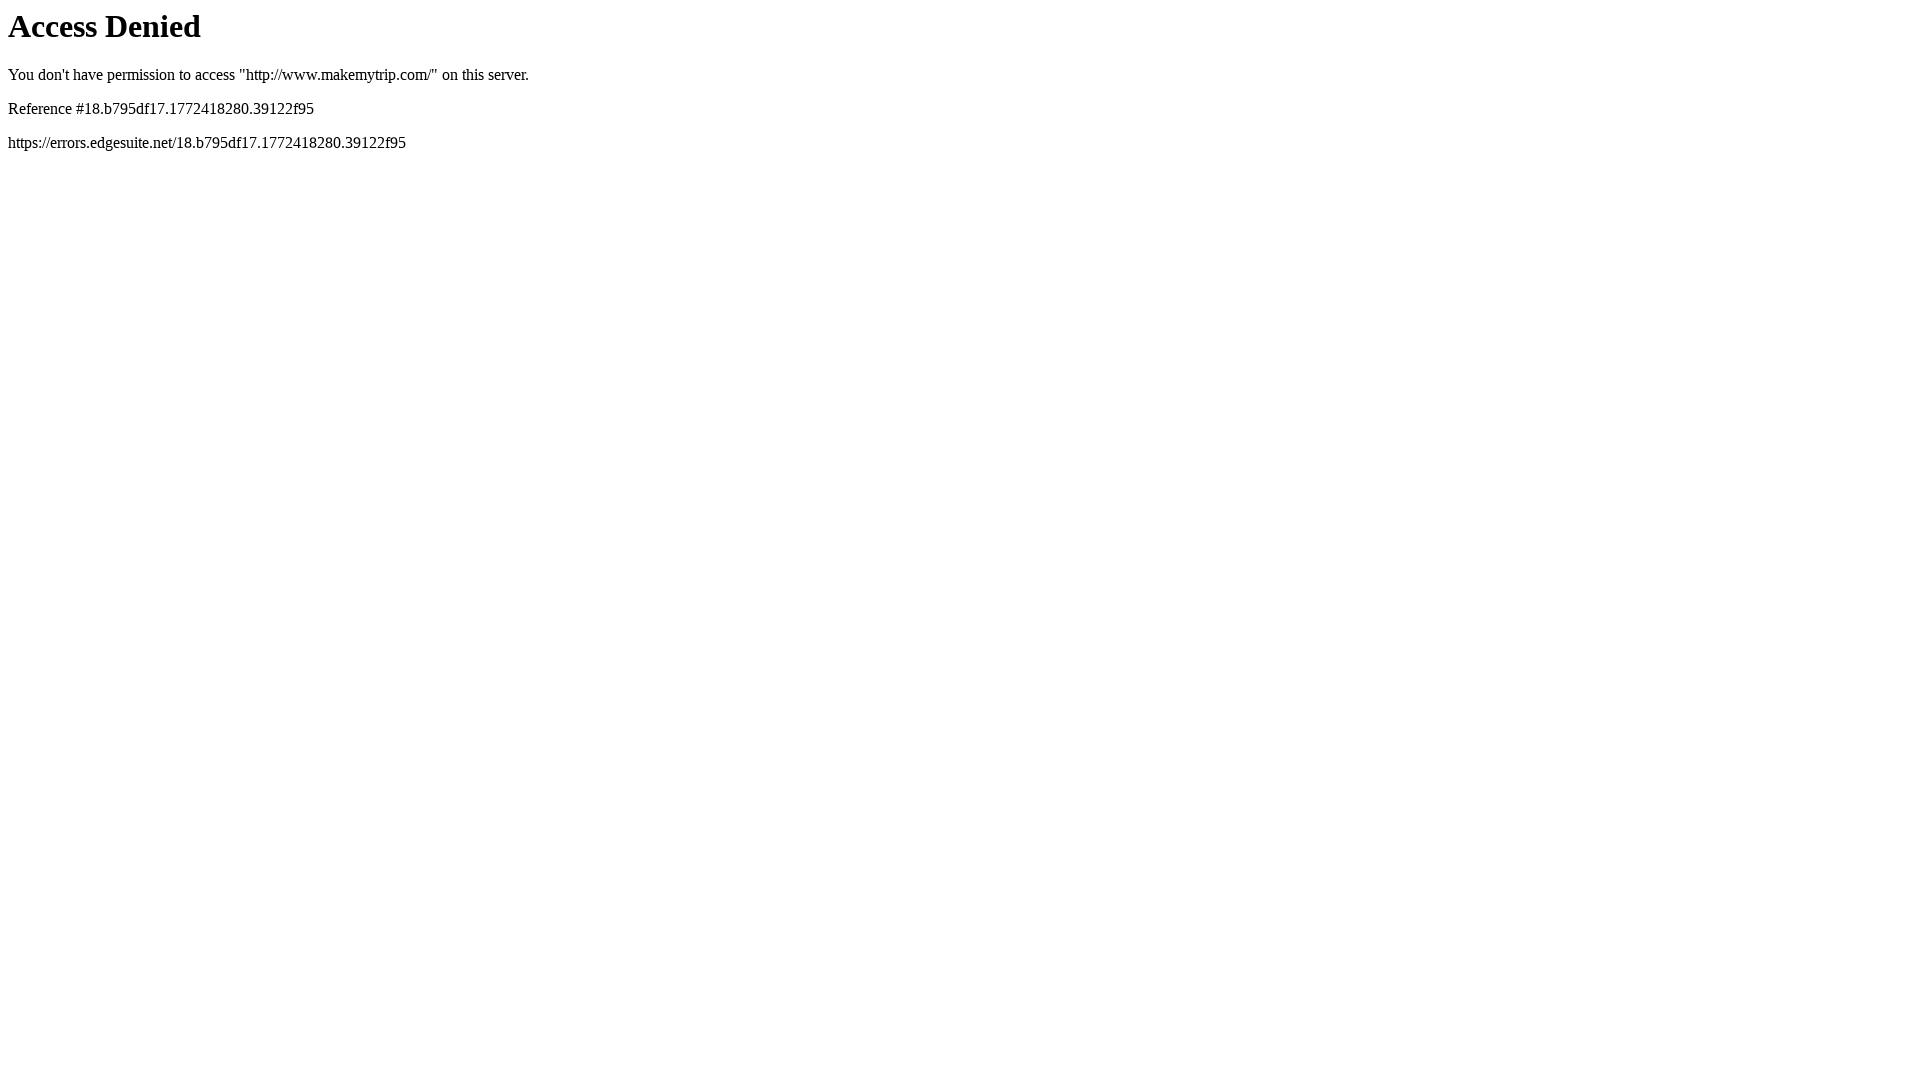

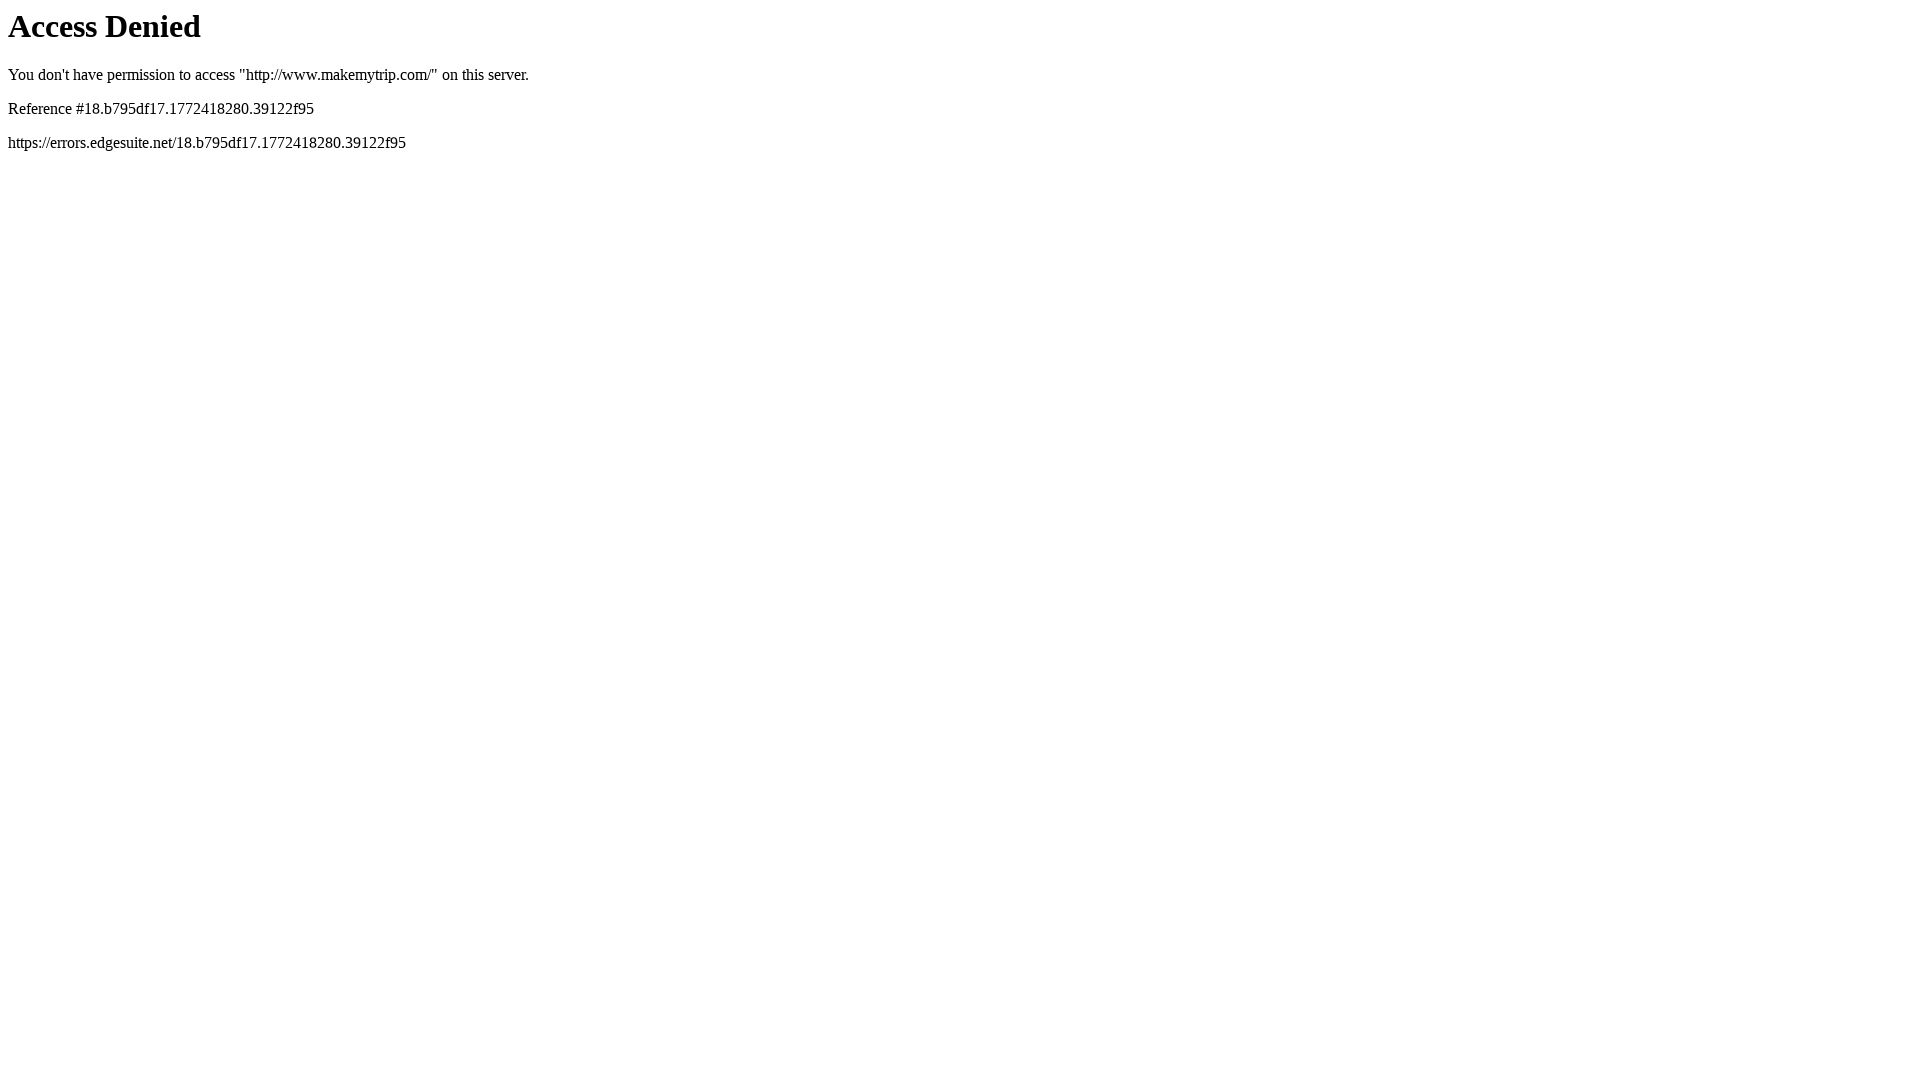